Tests radio button functionality by selecting the blue color option and basketball sport option

Starting URL: https://practice.expandtesting.com/radio-buttons

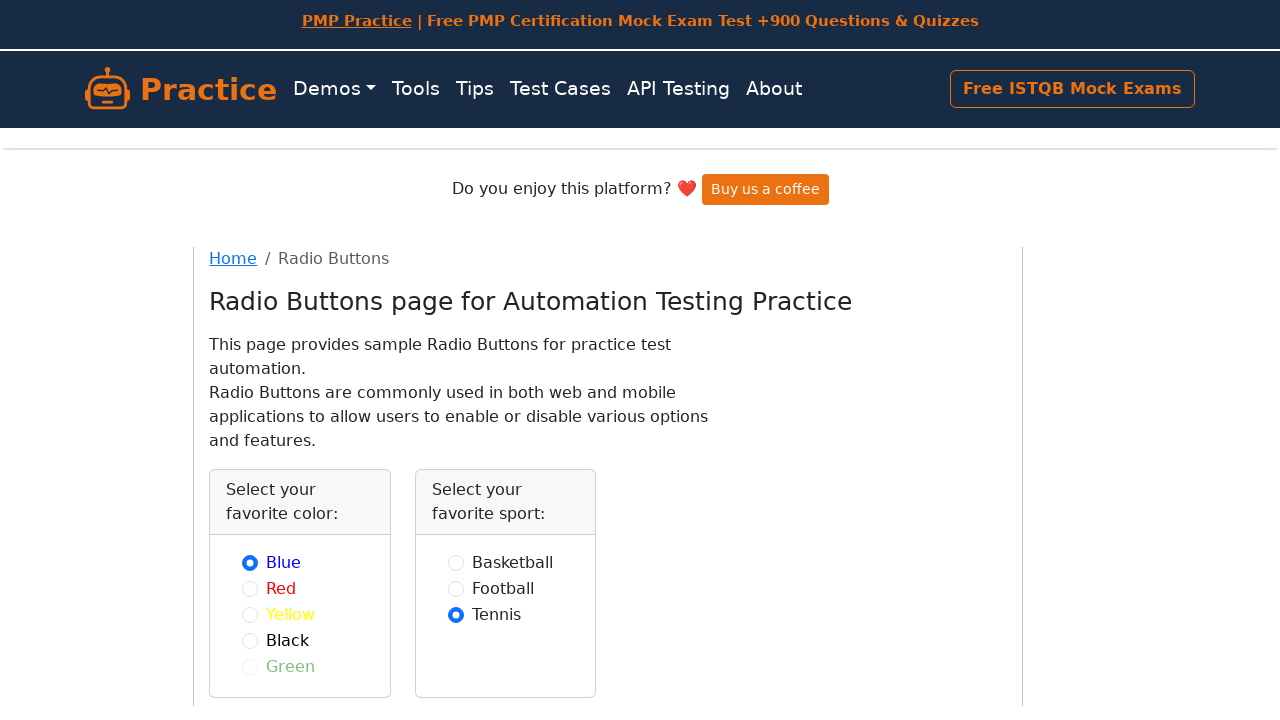

Navigated to radio buttons practice page
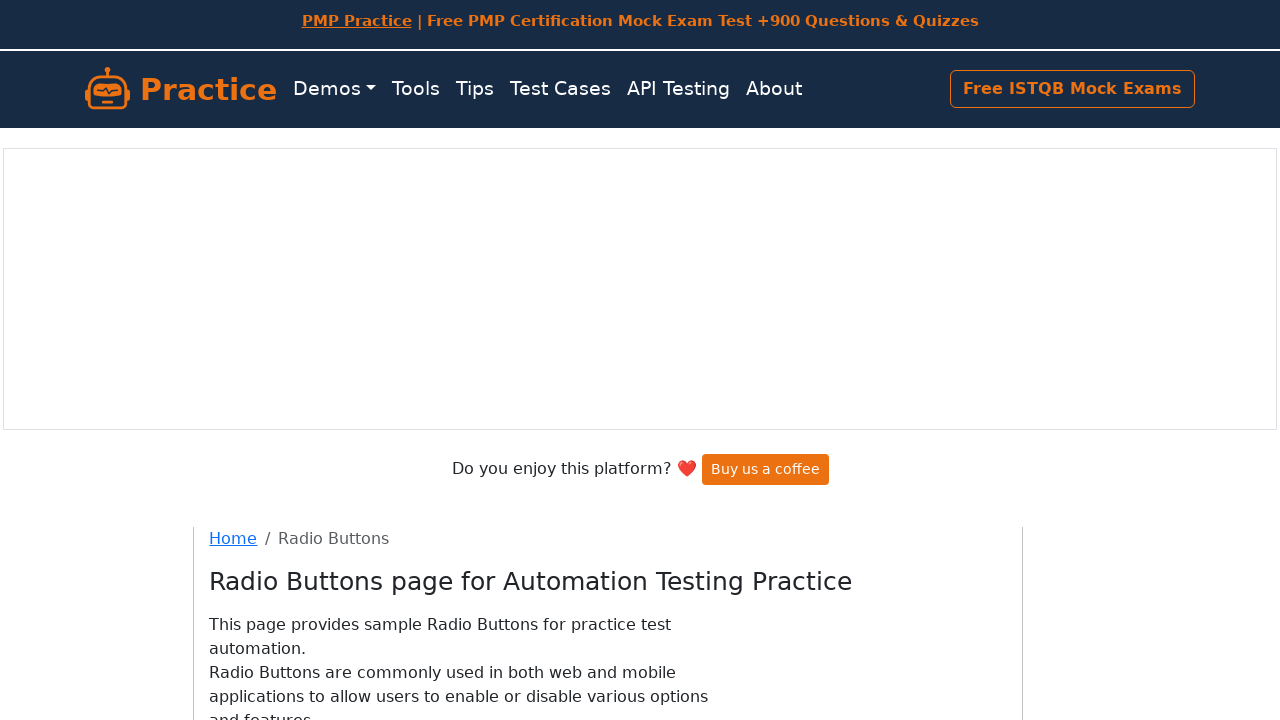

Selected blue color radio button at (250, 400) on input#blue
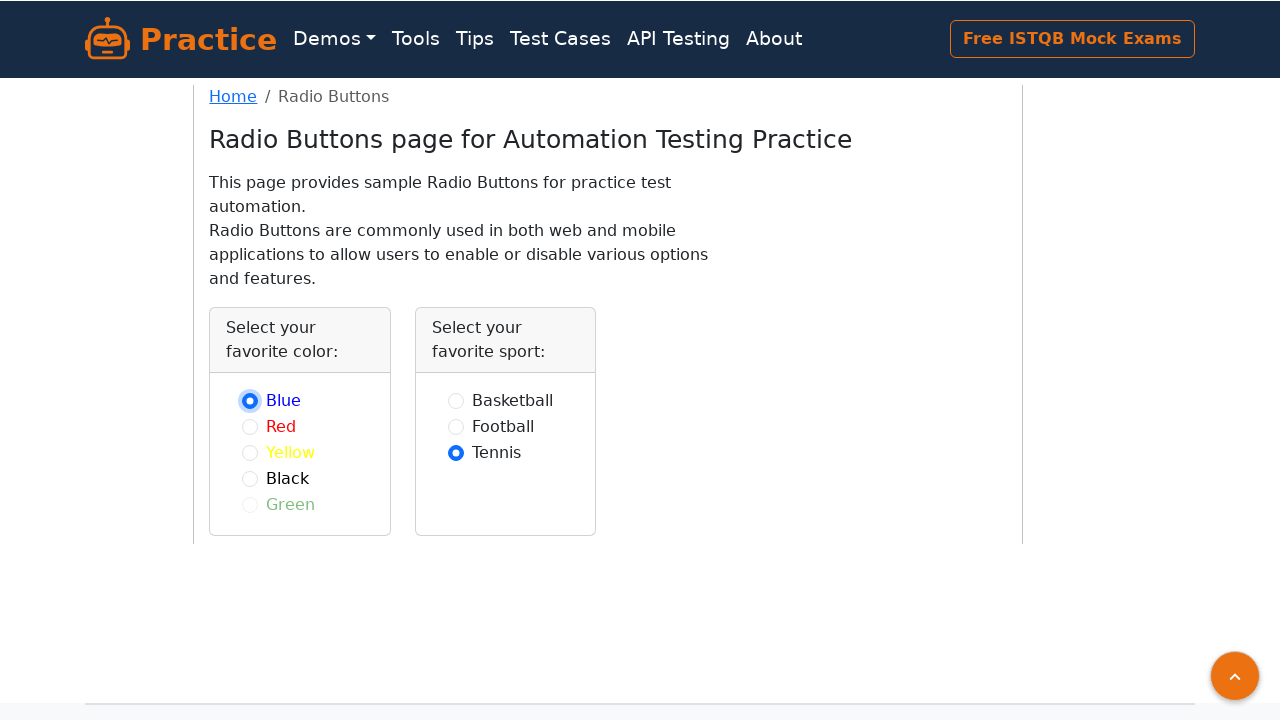

Selected basketball sport radio button at (456, 400) on input#basketball
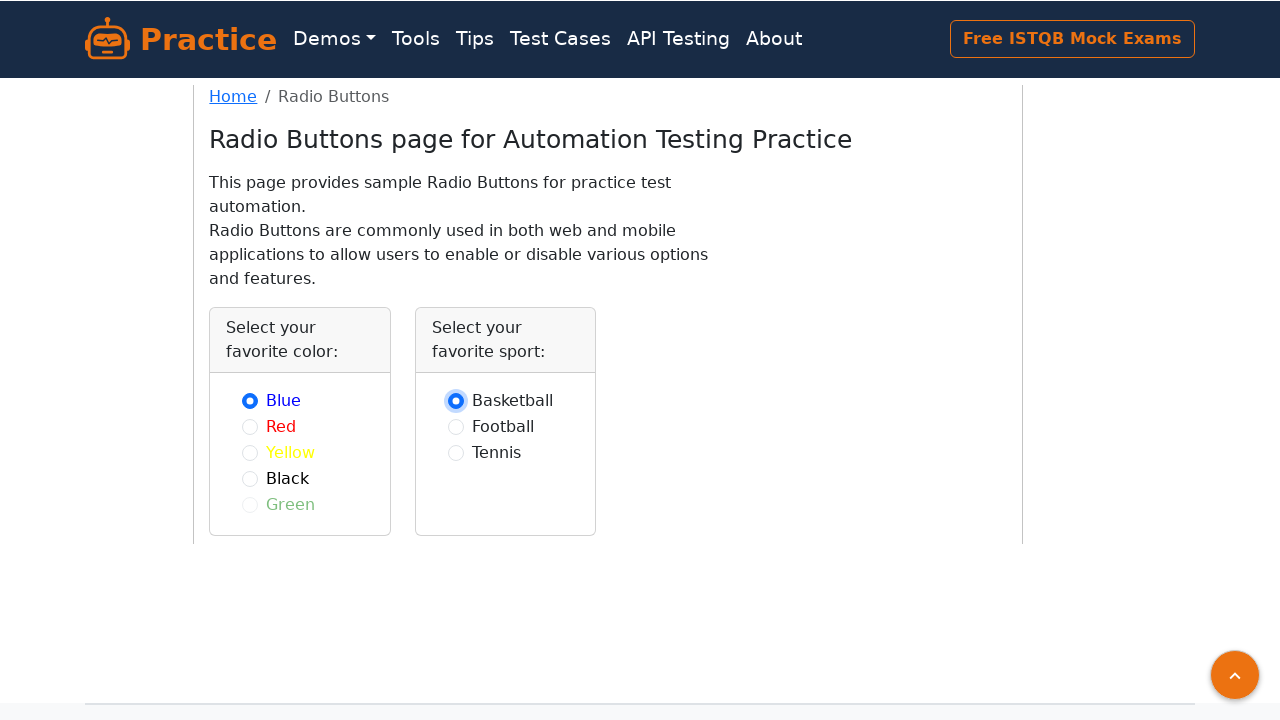

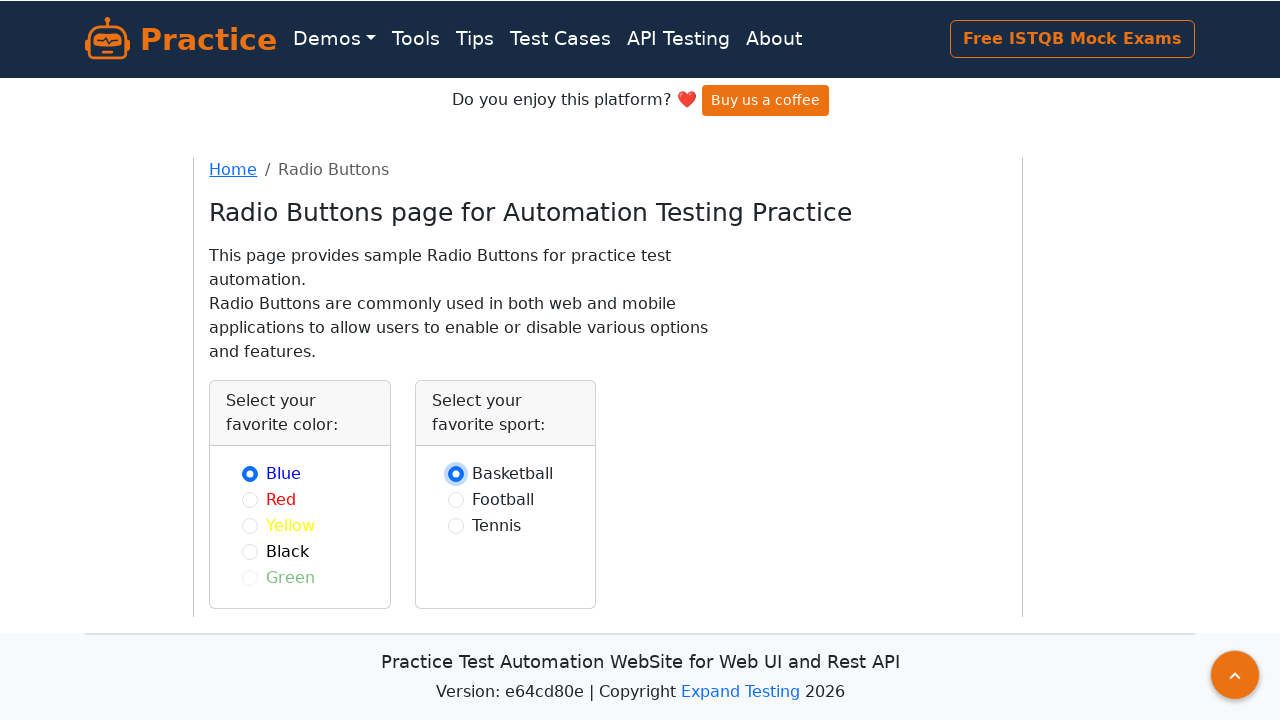